Tests dropdown selection functionality on OrangeHRM trial form by selecting different countries using various selection methods

Starting URL: https://www.orangehrm.com/orangehrm-30-day-trial/

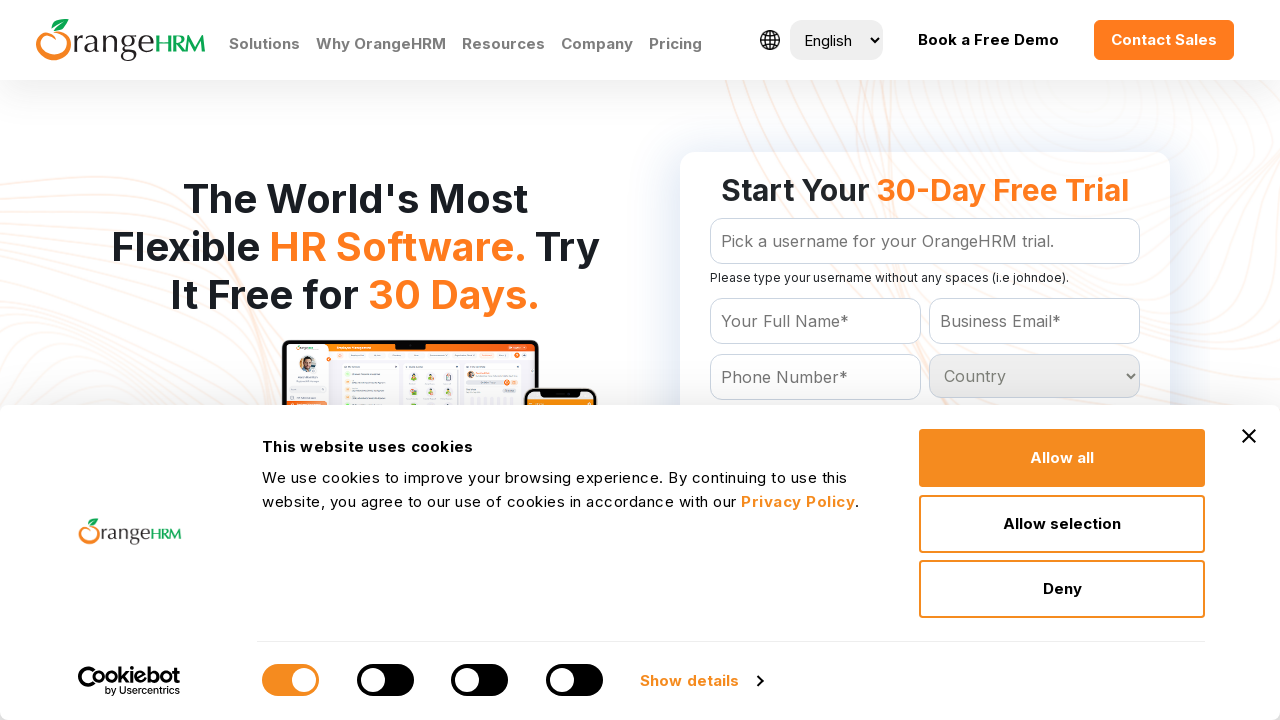

Selected country by index (6th option) from dropdown on #Form_getForm_Country
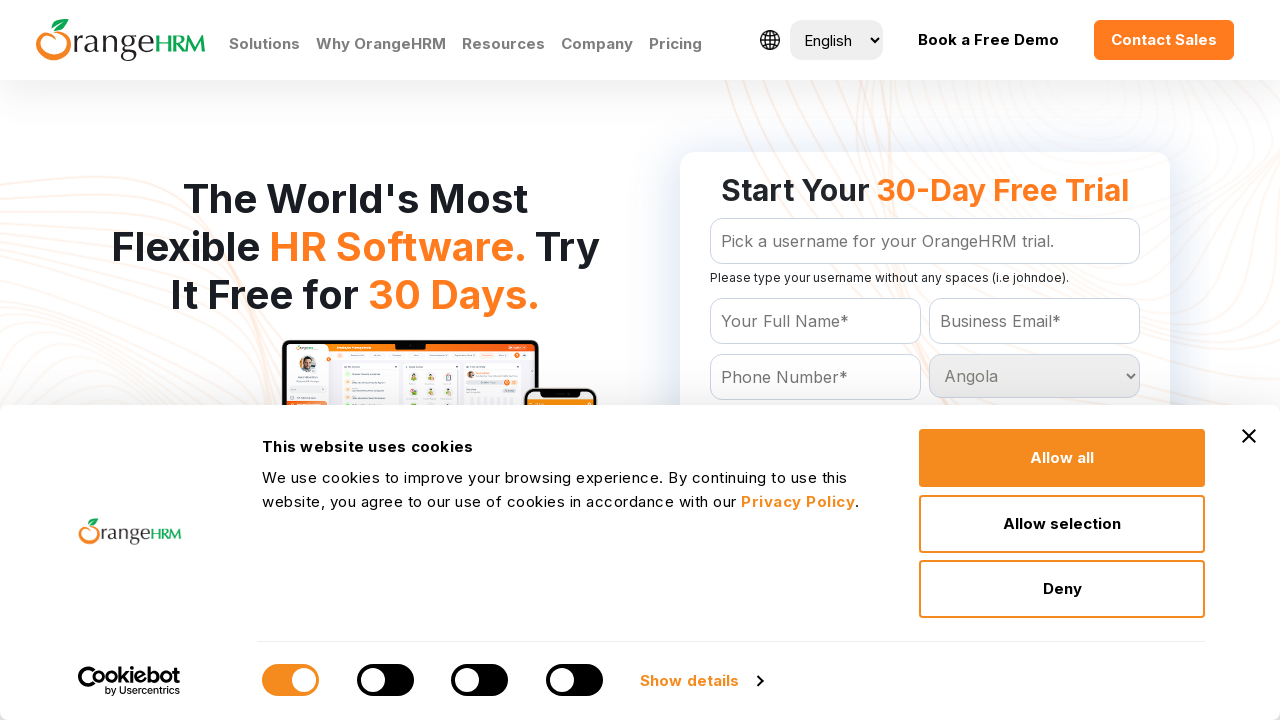

Waited 3 seconds before next selection
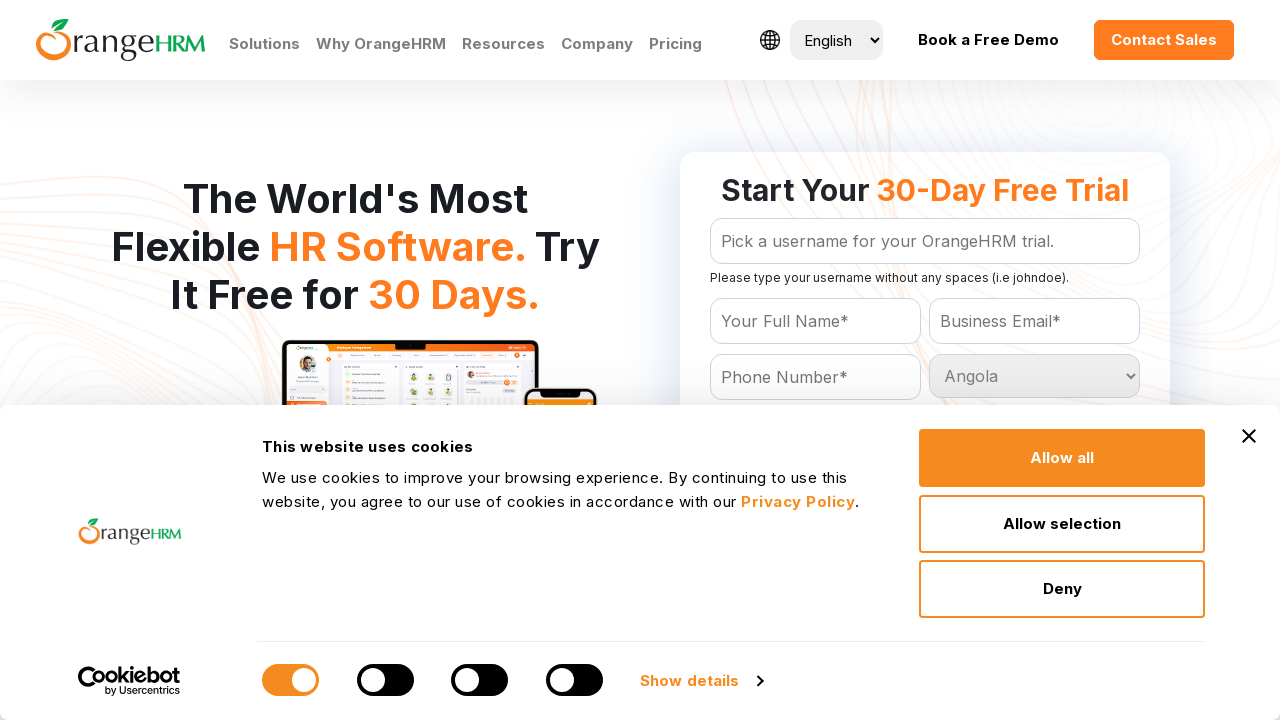

Selected Brazil from country dropdown by value on #Form_getForm_Country
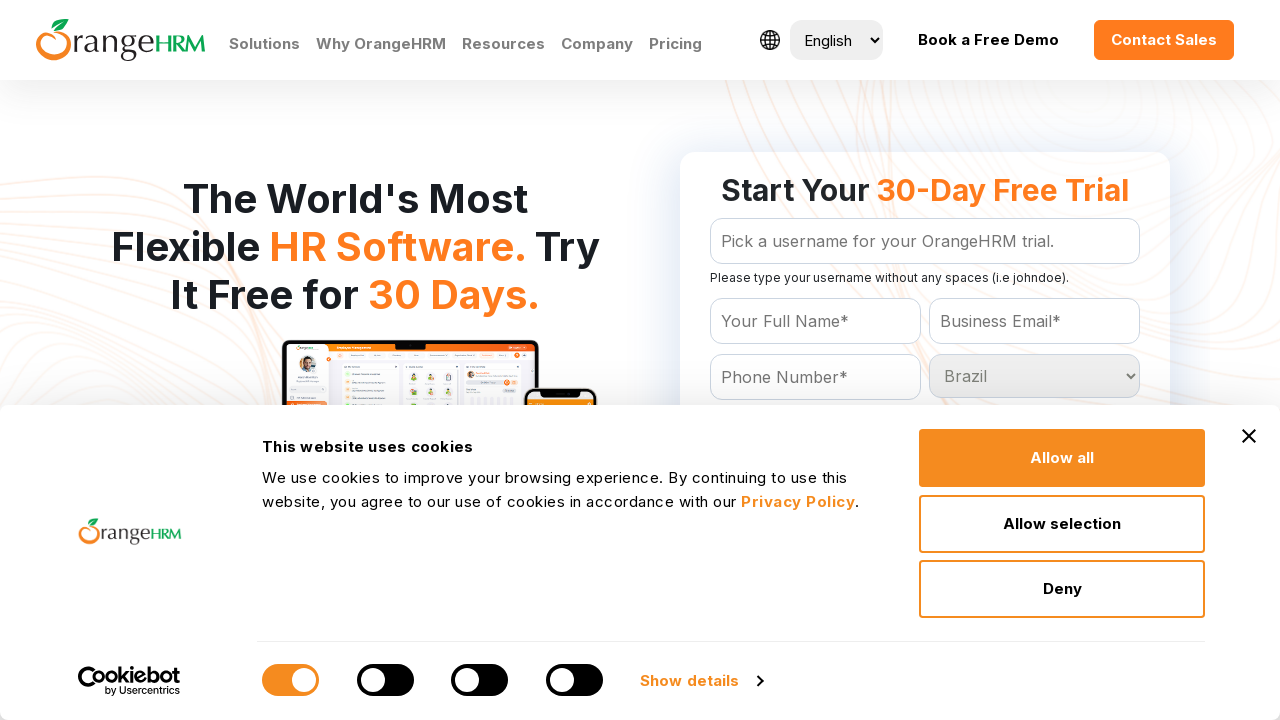

Waited 3 seconds before next selection
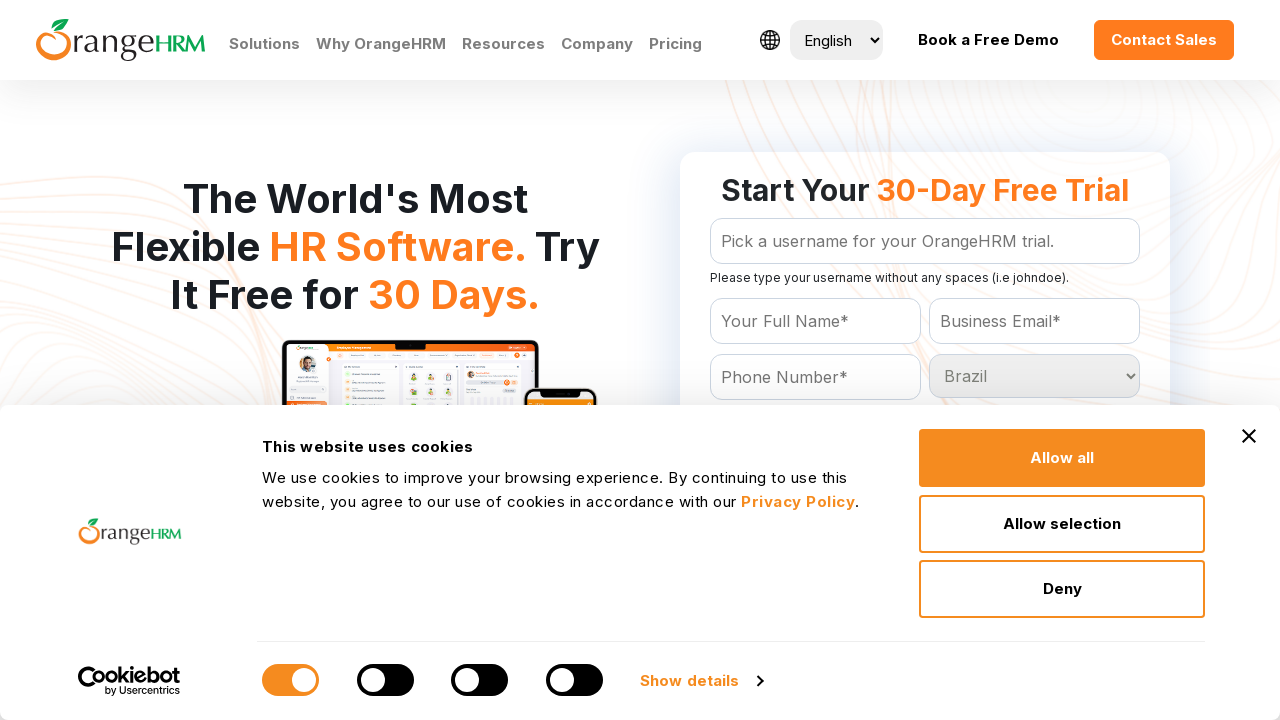

Selected United States from country dropdown by visible text on #Form_getForm_Country
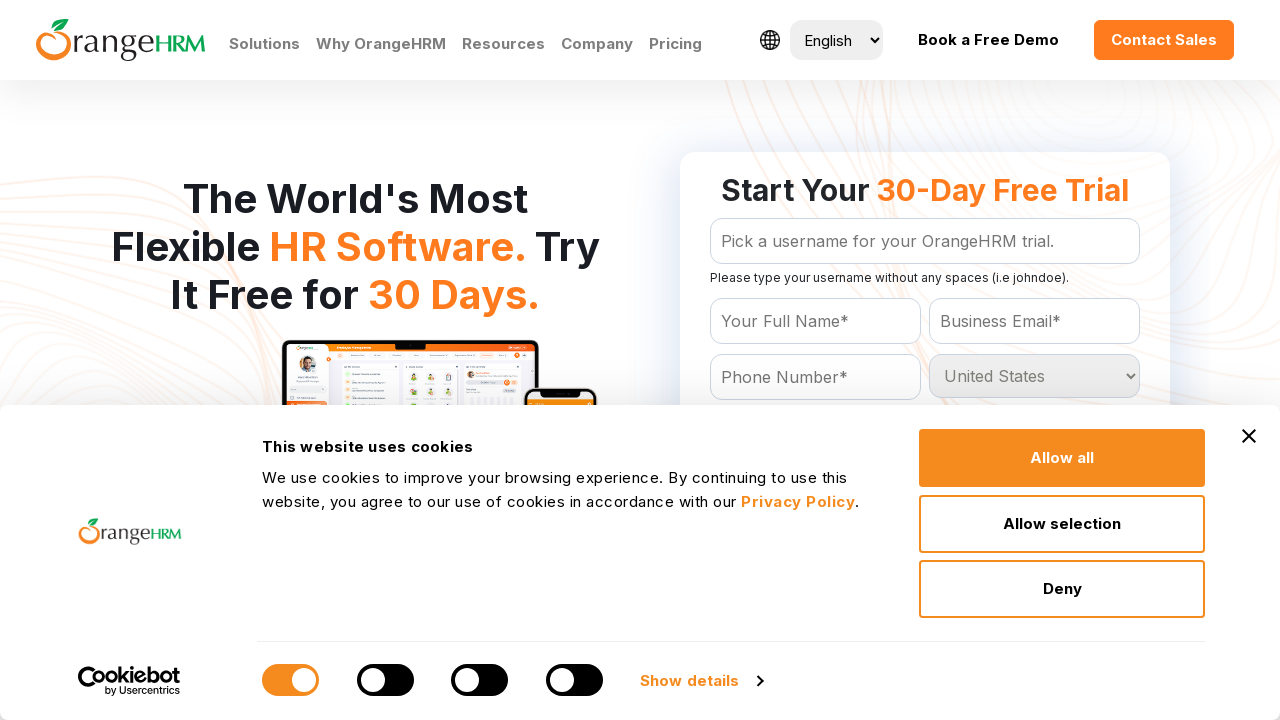

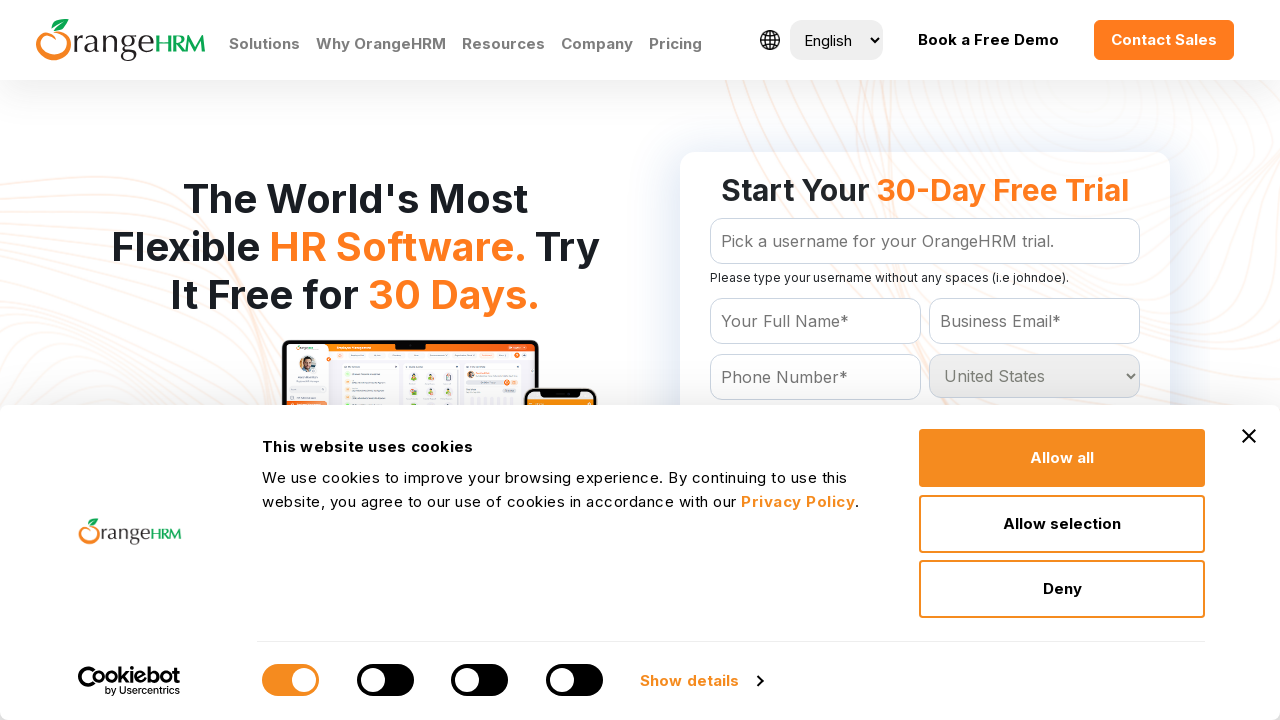